Tests the 7-character validation form with a password containing @ symbol "maha@34" and verifies the validation result

Starting URL: https://testpages.eviltester.com/styled/apps/7charval/simple7charvalidation.html

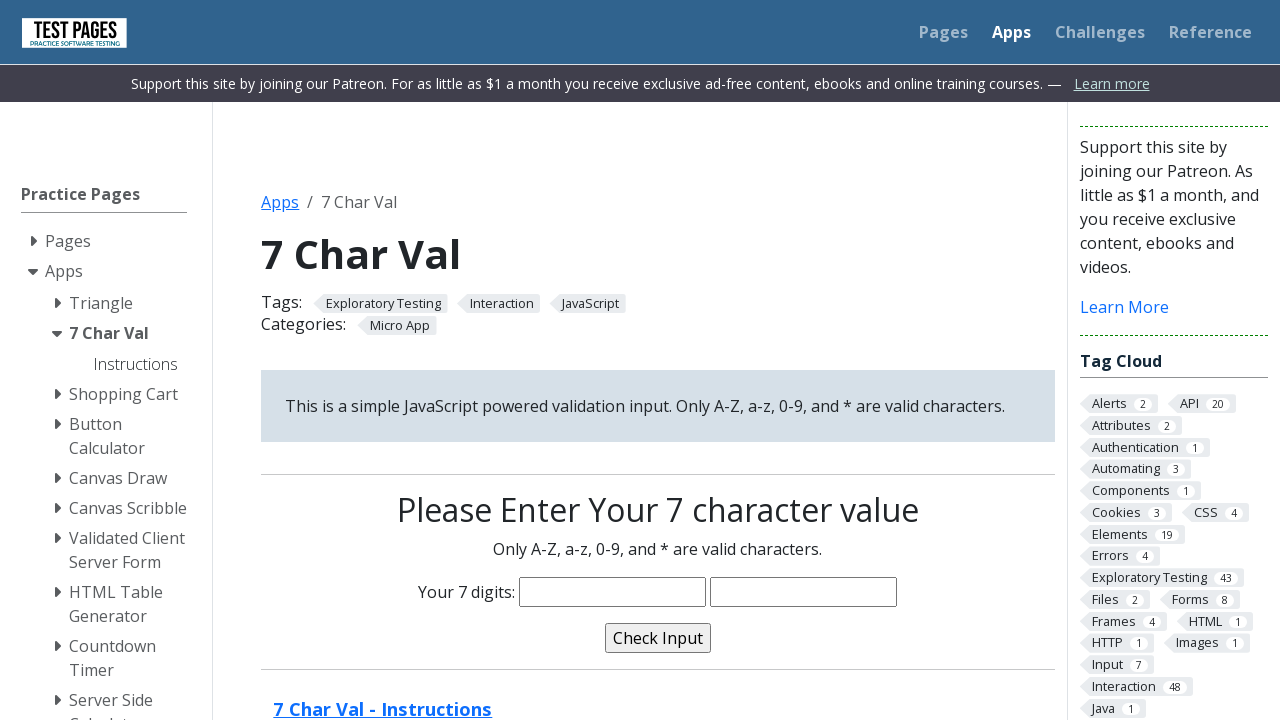

Filled password field with 'maha@34' containing @ symbol on input[name='characters']
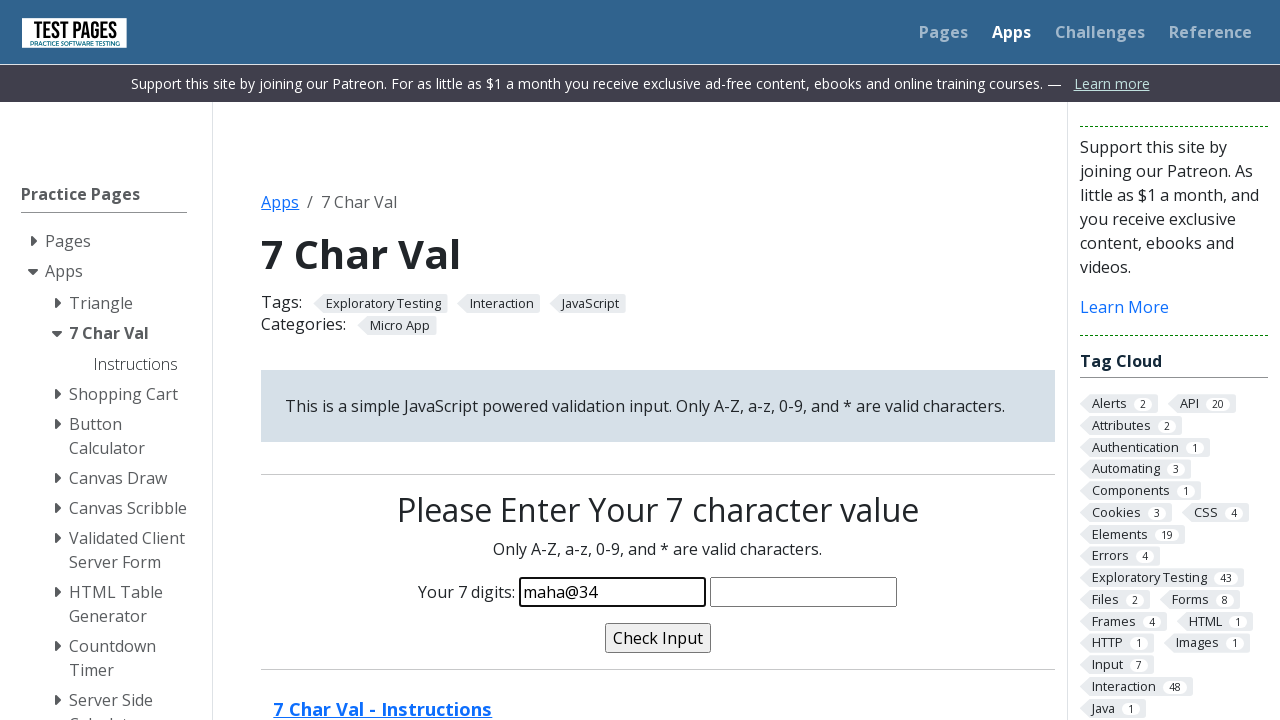

Clicked validate button to check 7-character validation at (658, 638) on input[name='validate']
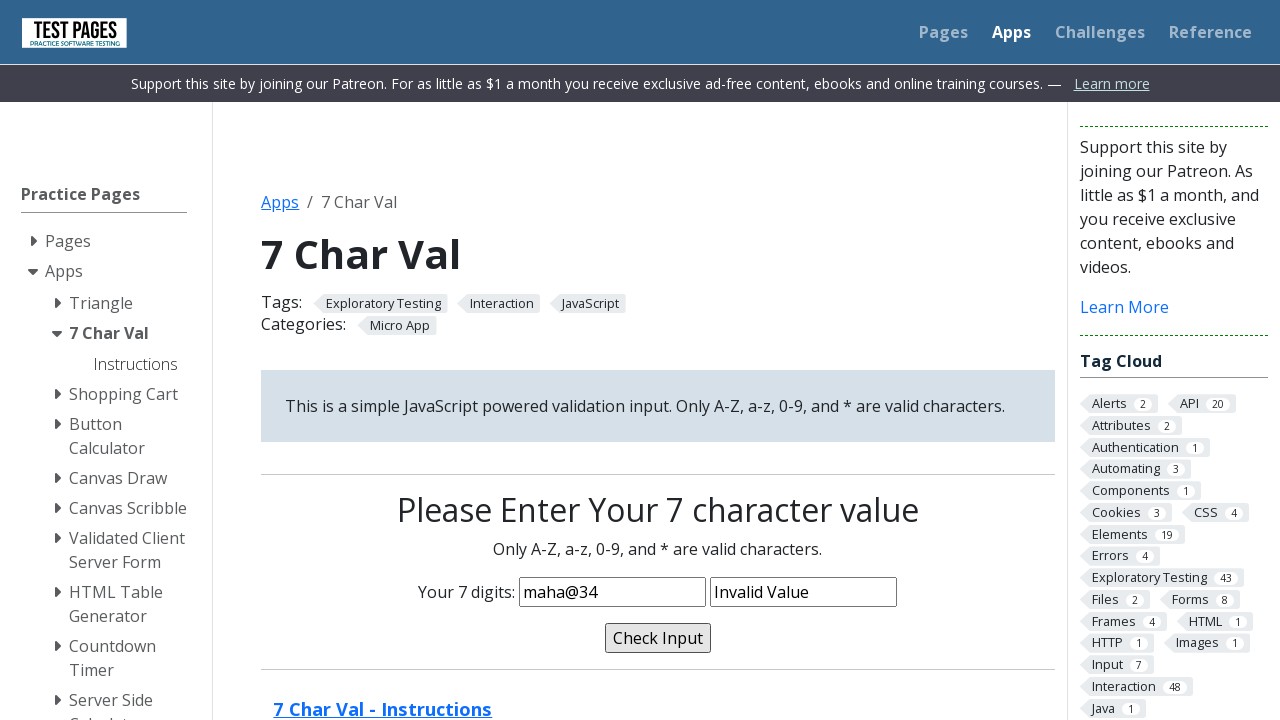

Validation message appeared with result
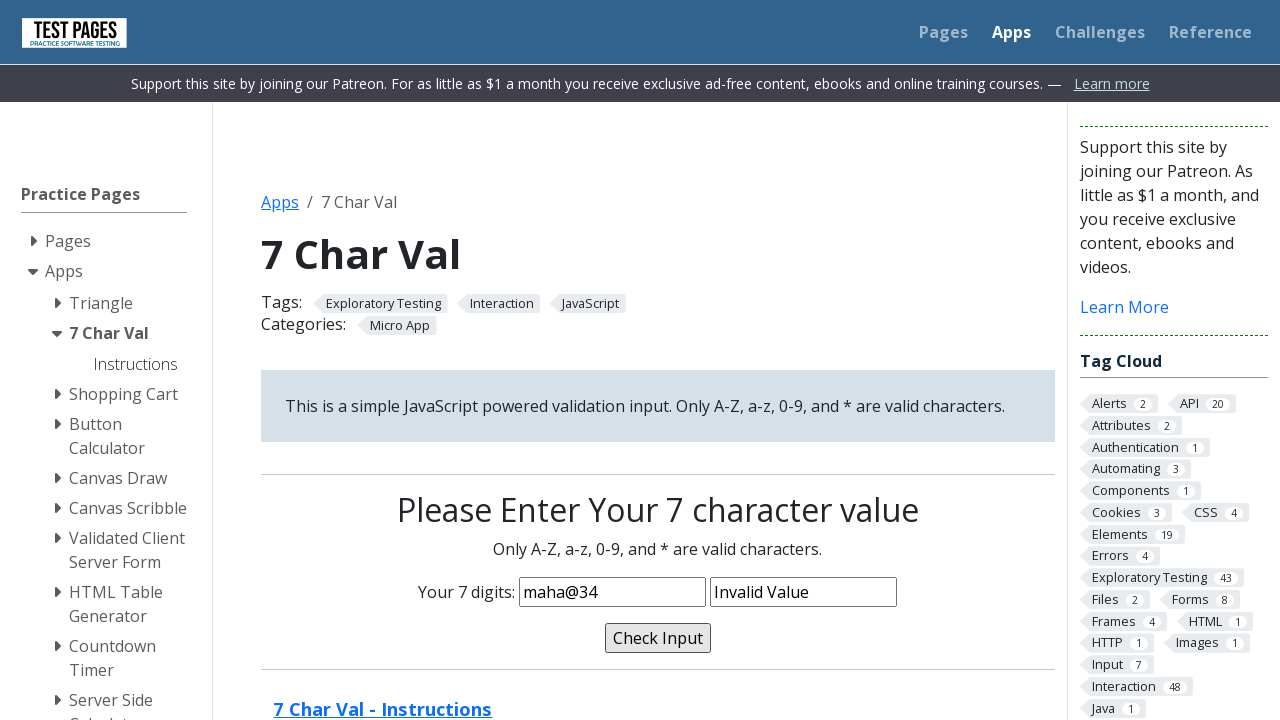

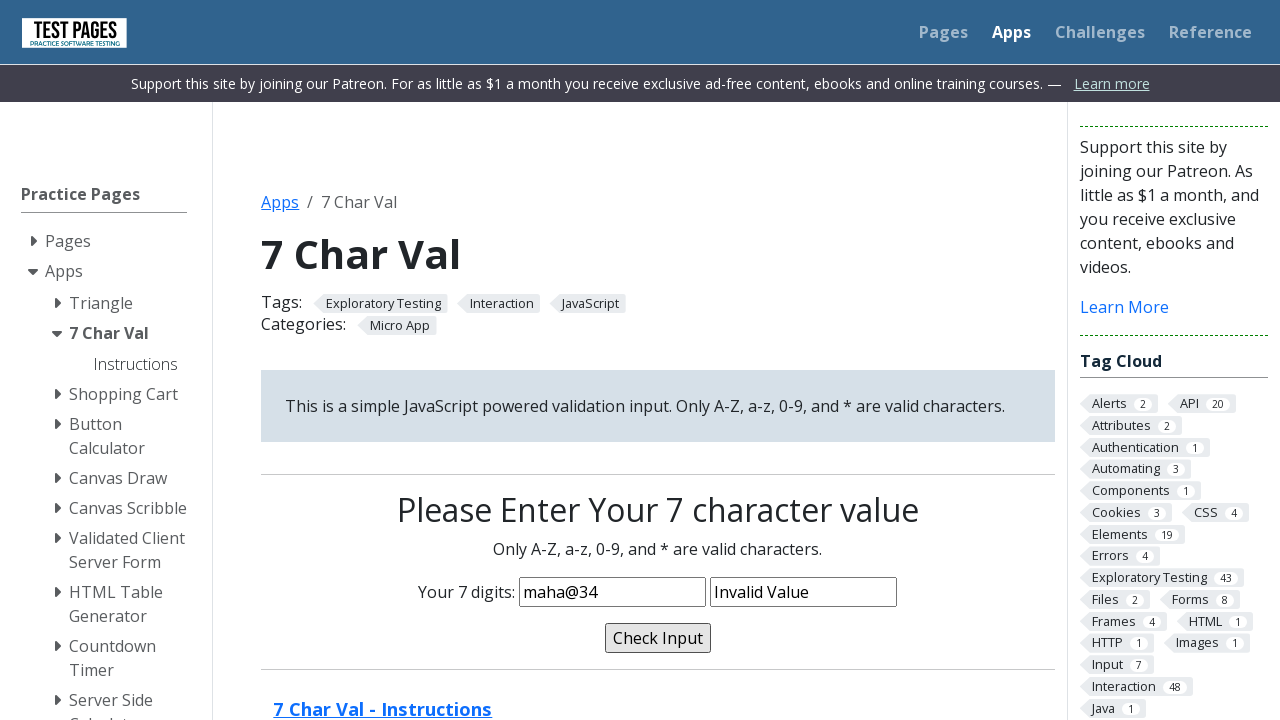